Fills out and submits a simple form with personal information including first name, last name, email, contact number, and a message

Starting URL: https://v1.training-support.net/selenium/simple-form

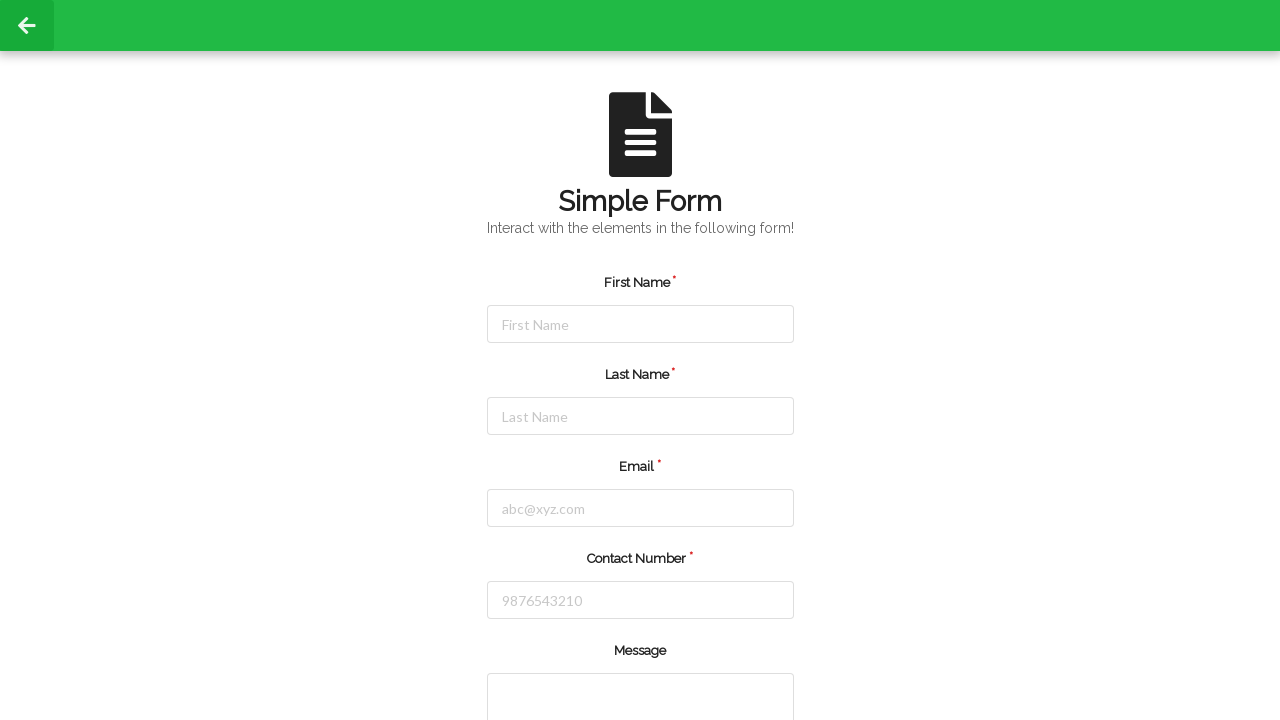

Filled first name field with 'Alok' on //input[@id='firstName']
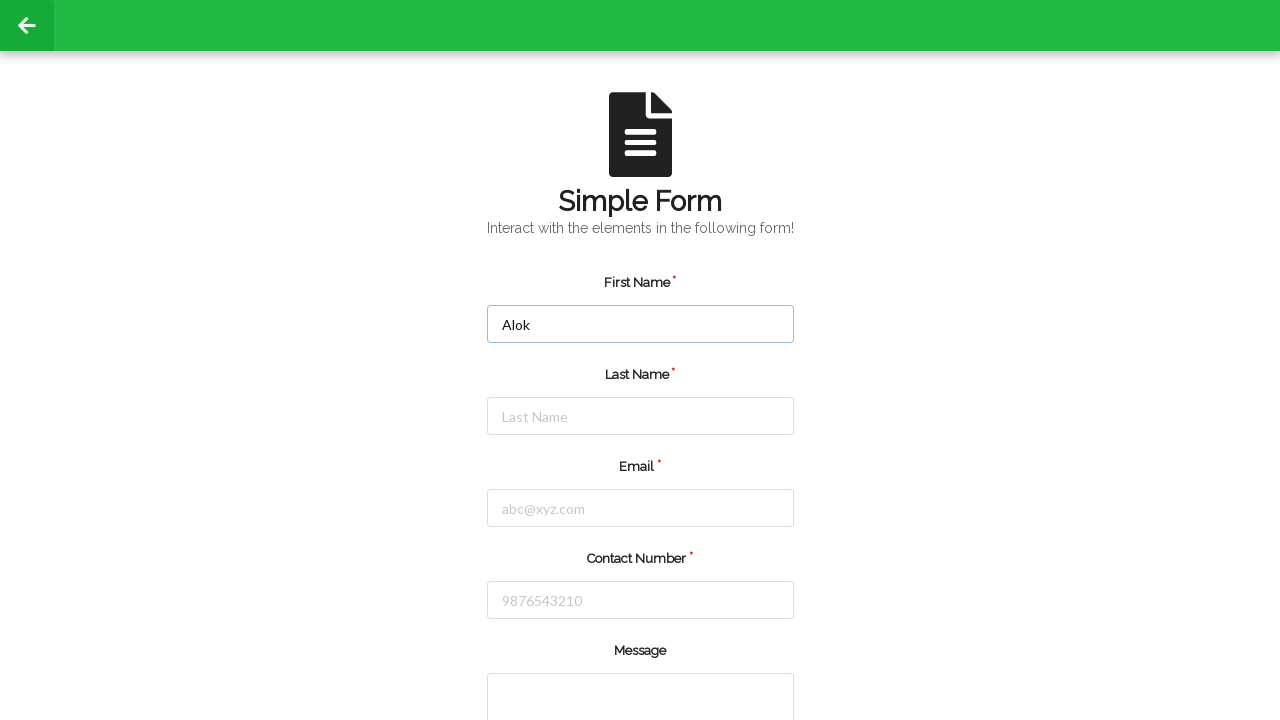

Filled last name field with 'Mishra' on //input[@id='lastName']
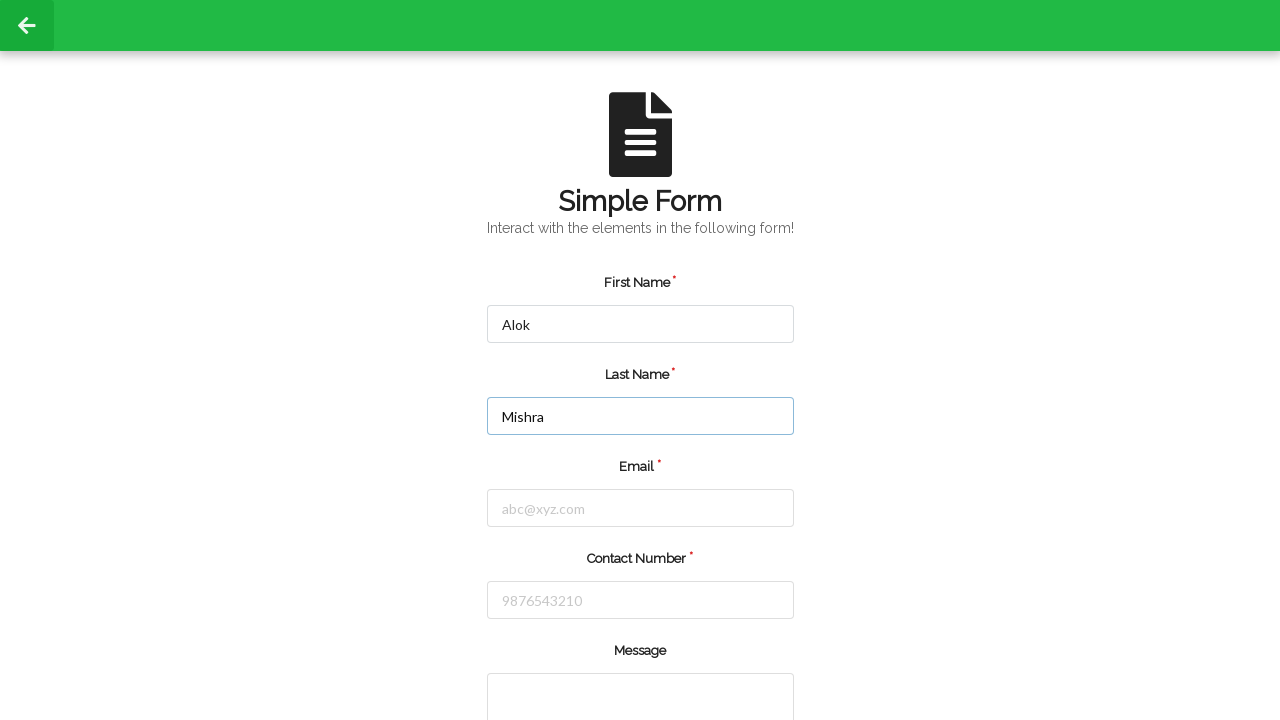

Filled email field with 'Alokmi2111997@gmail.com' on //input[@id='email']
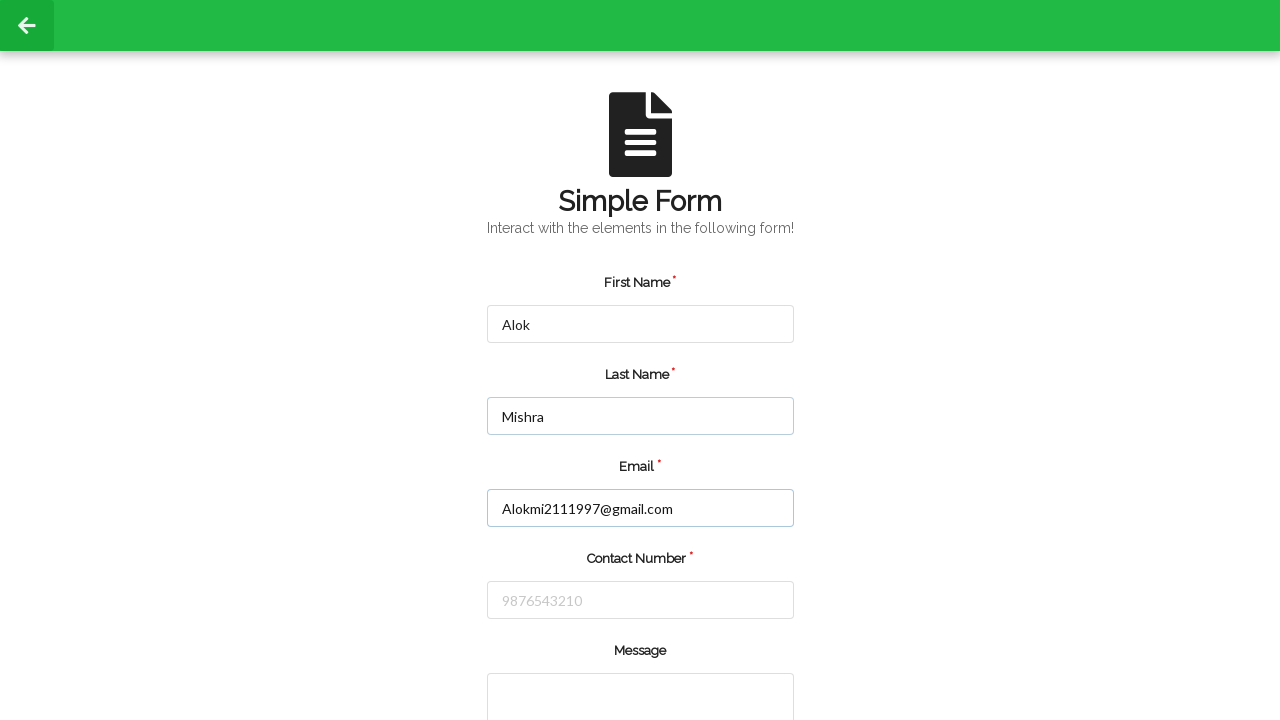

Filled contact number field with '8932945274' on //input[@id='number']
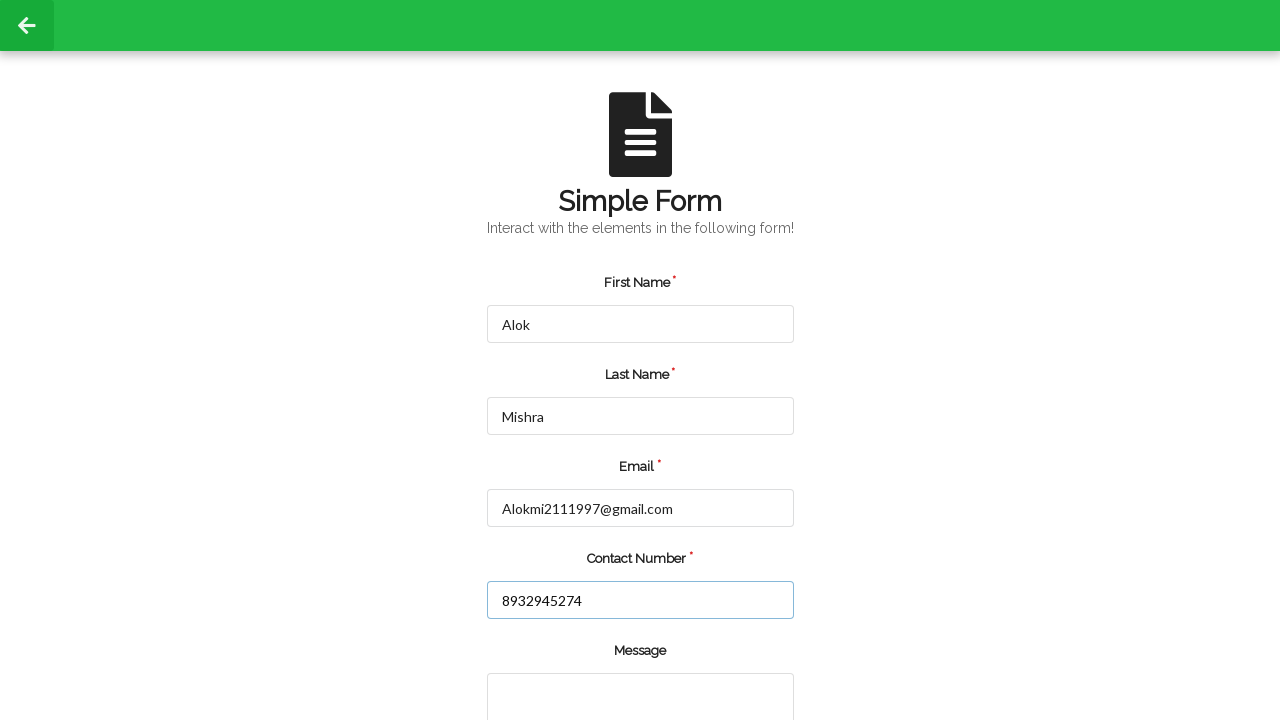

Filled message field with personal information on //div[@class='field']//textarea
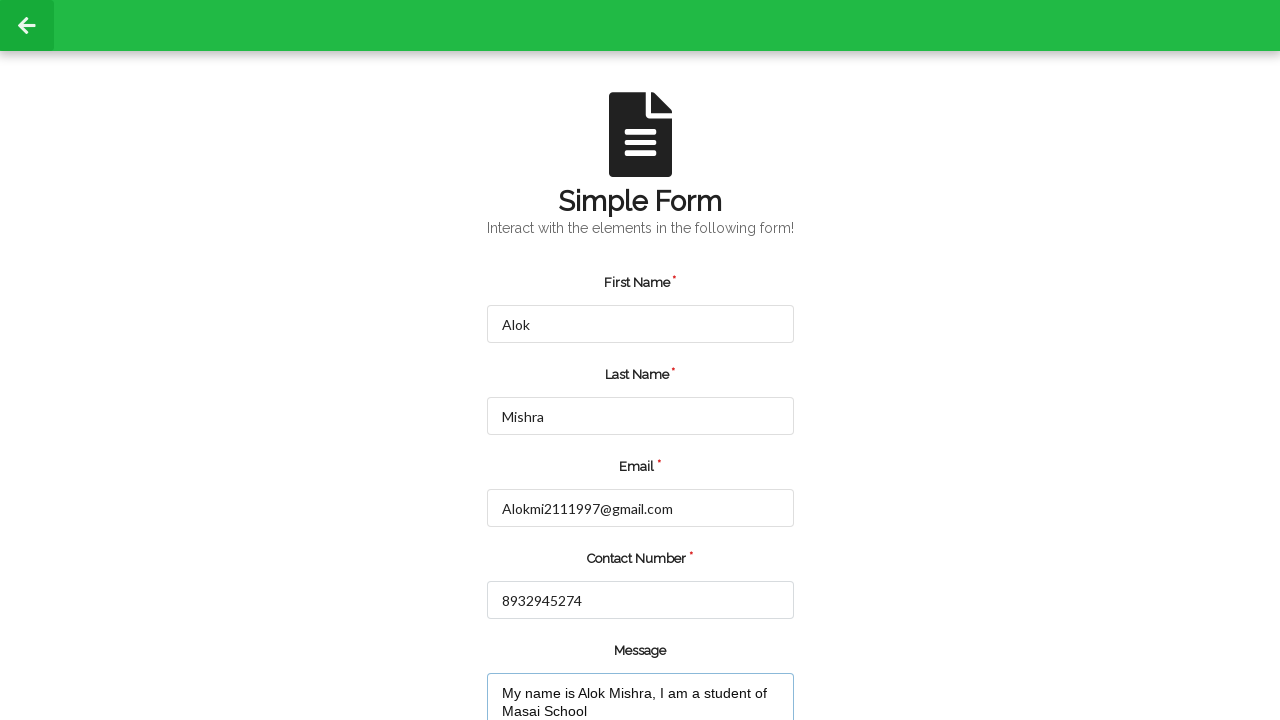

Clicked submit button to submit the form at (558, 660) on xpath=//input[@value='submit']
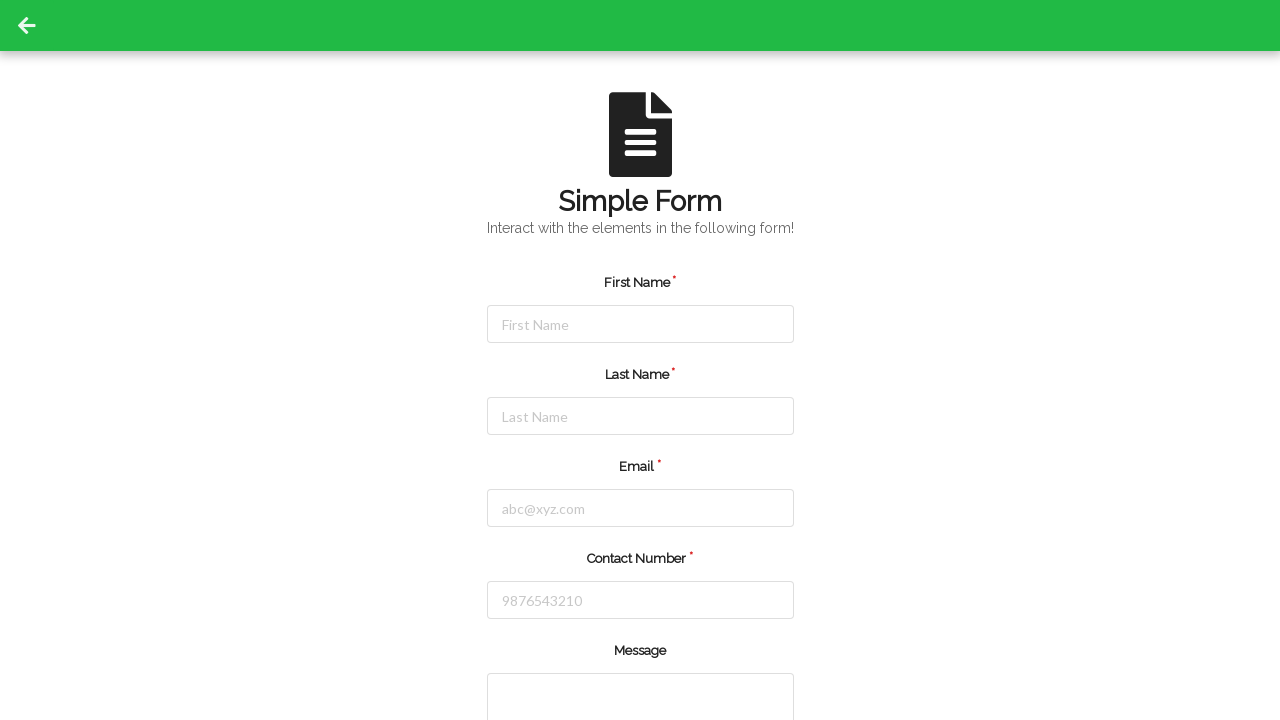

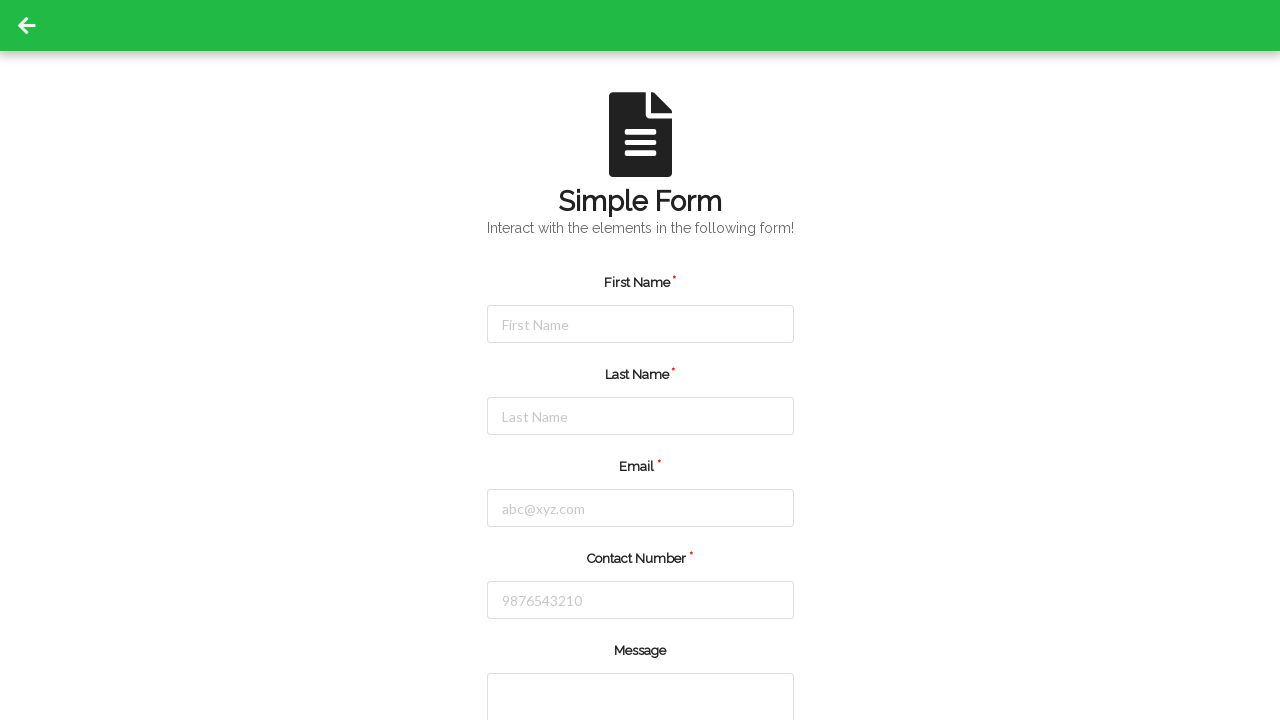